Tests the Completed filter to show only completed todo items

Starting URL: https://todomvc.com/examples/react/dist/

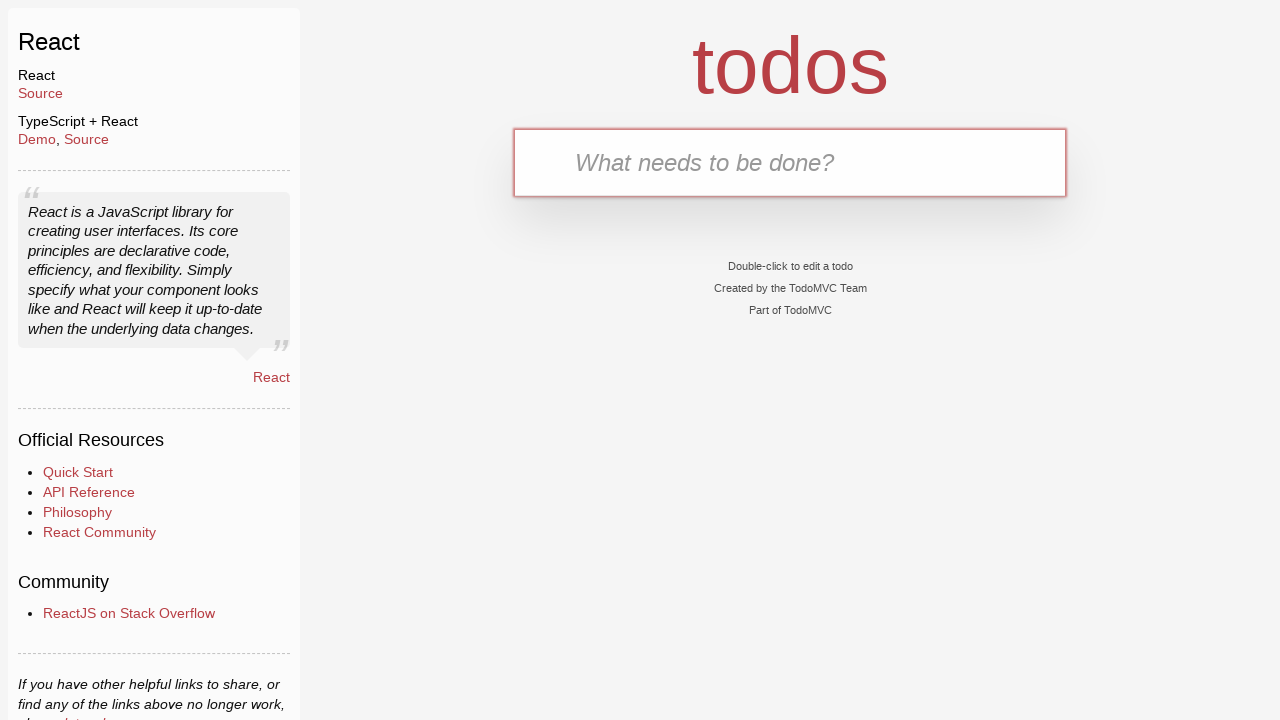

Filled new todo input with 'test1' on .new-todo
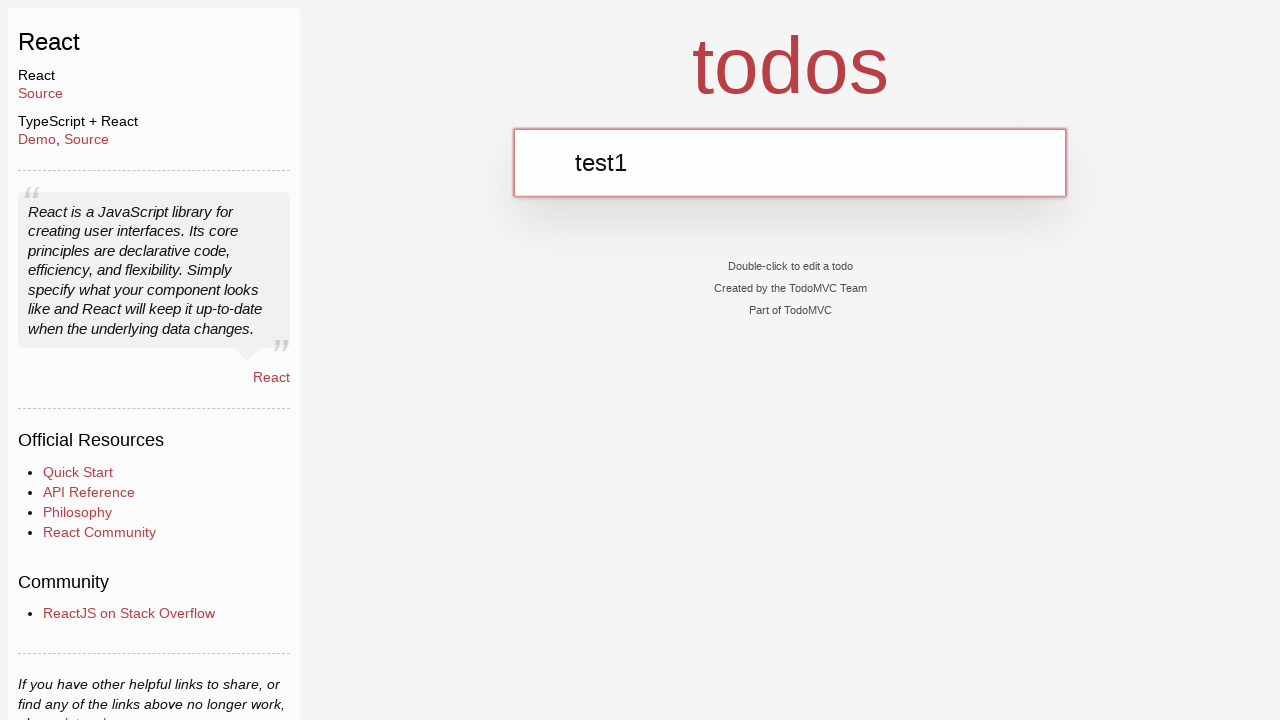

Pressed Enter to add first todo item
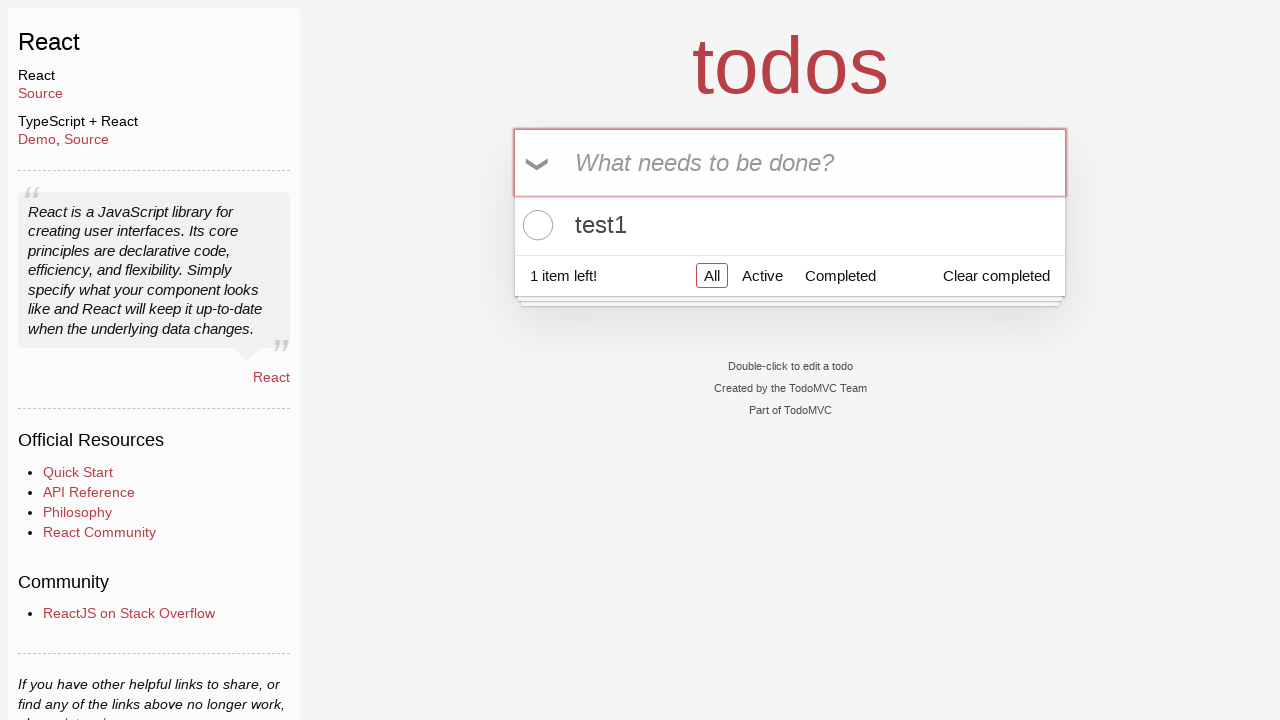

Filled new todo input with 'test2' on .new-todo
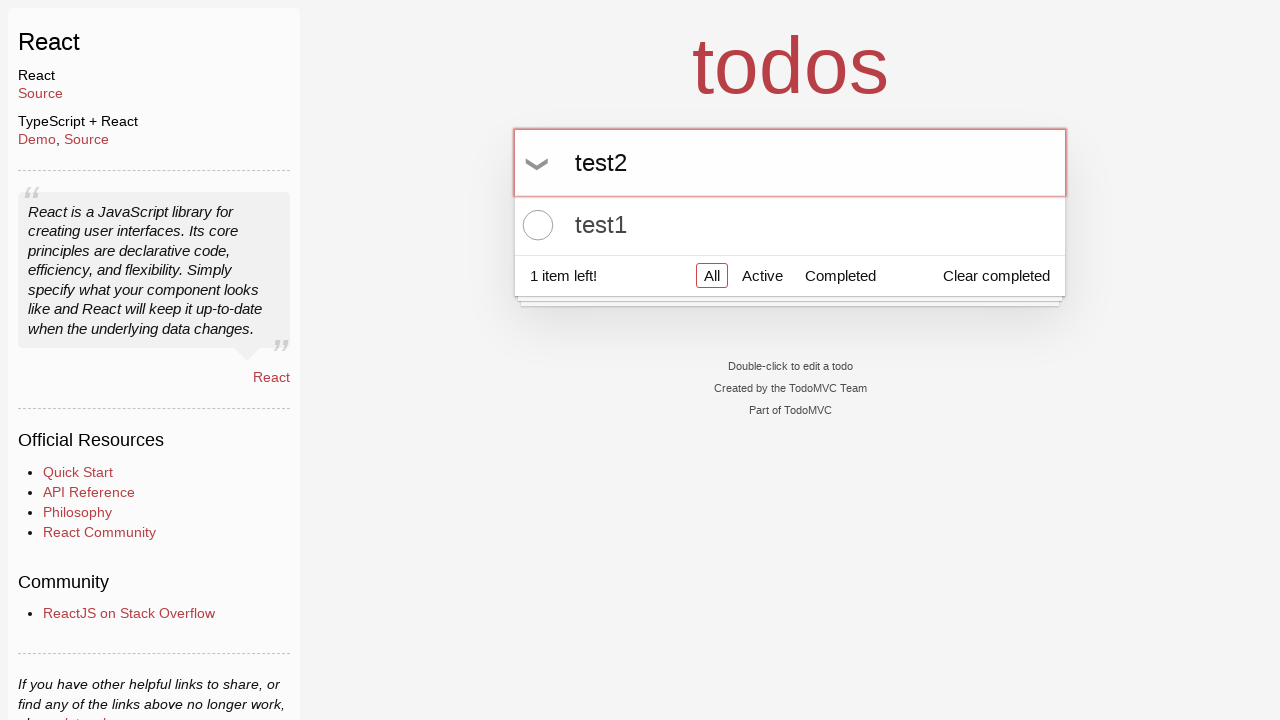

Pressed Enter to add second todo item
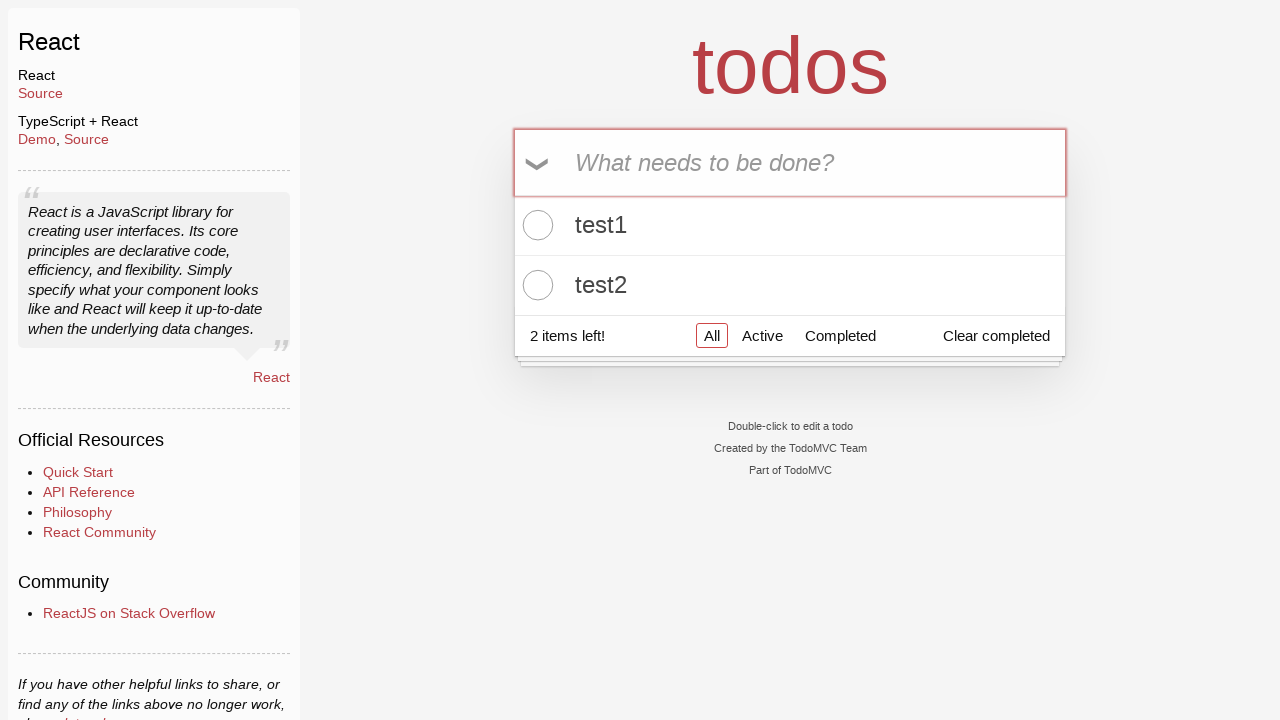

Clicked checkbox for todo item 1 at (535, 225) on .todo-list li .toggle >> nth=0
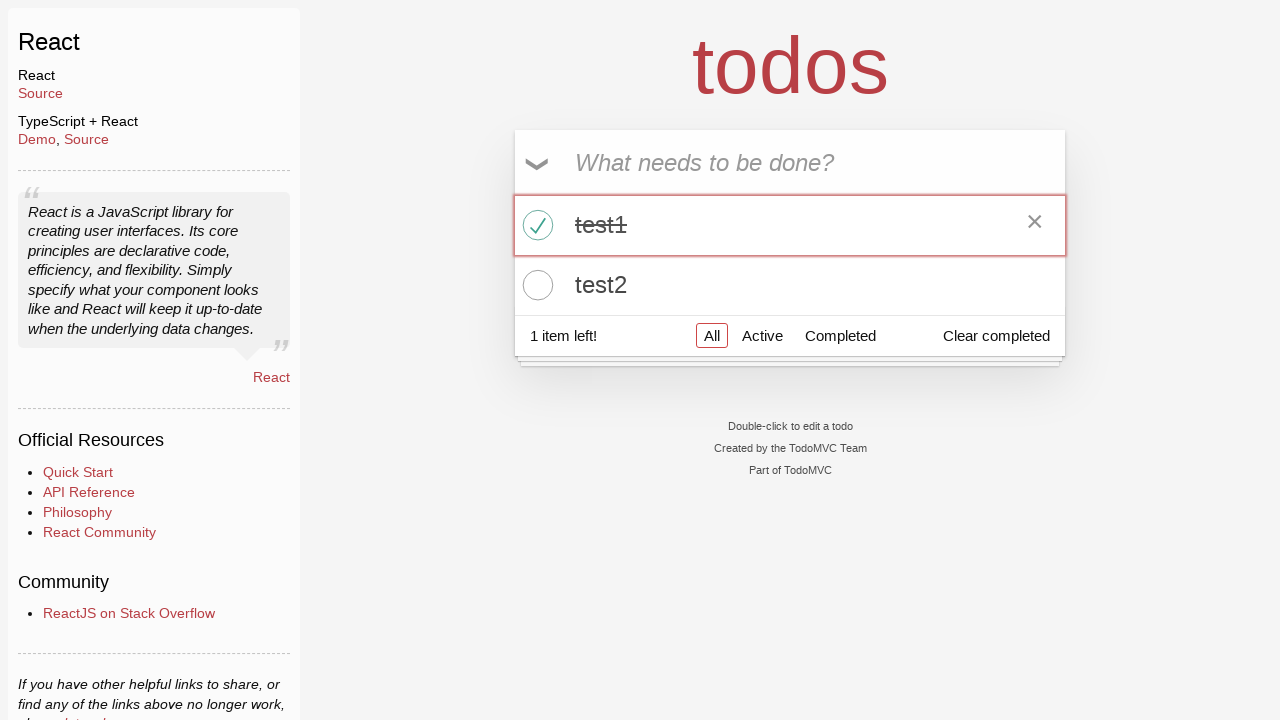

Clicked checkbox for todo item 2 at (535, 285) on .todo-list li .toggle >> nth=1
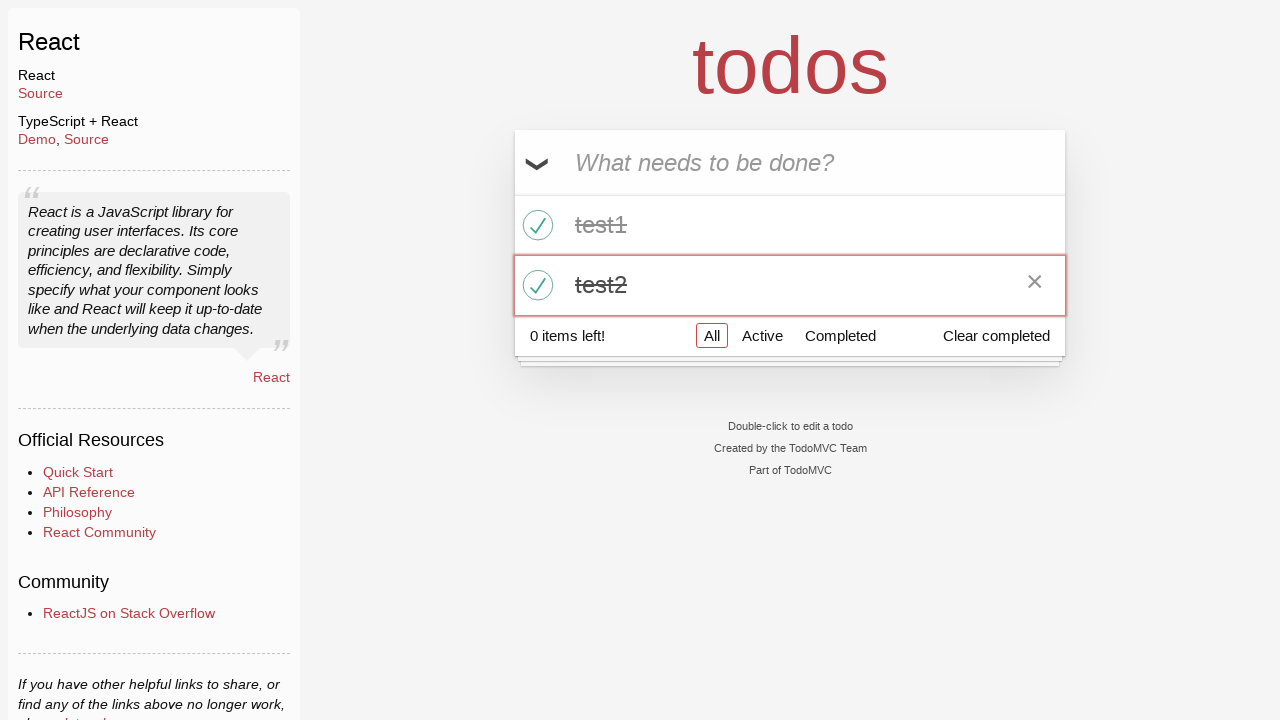

Filled new todo input with 'test3' on .new-todo
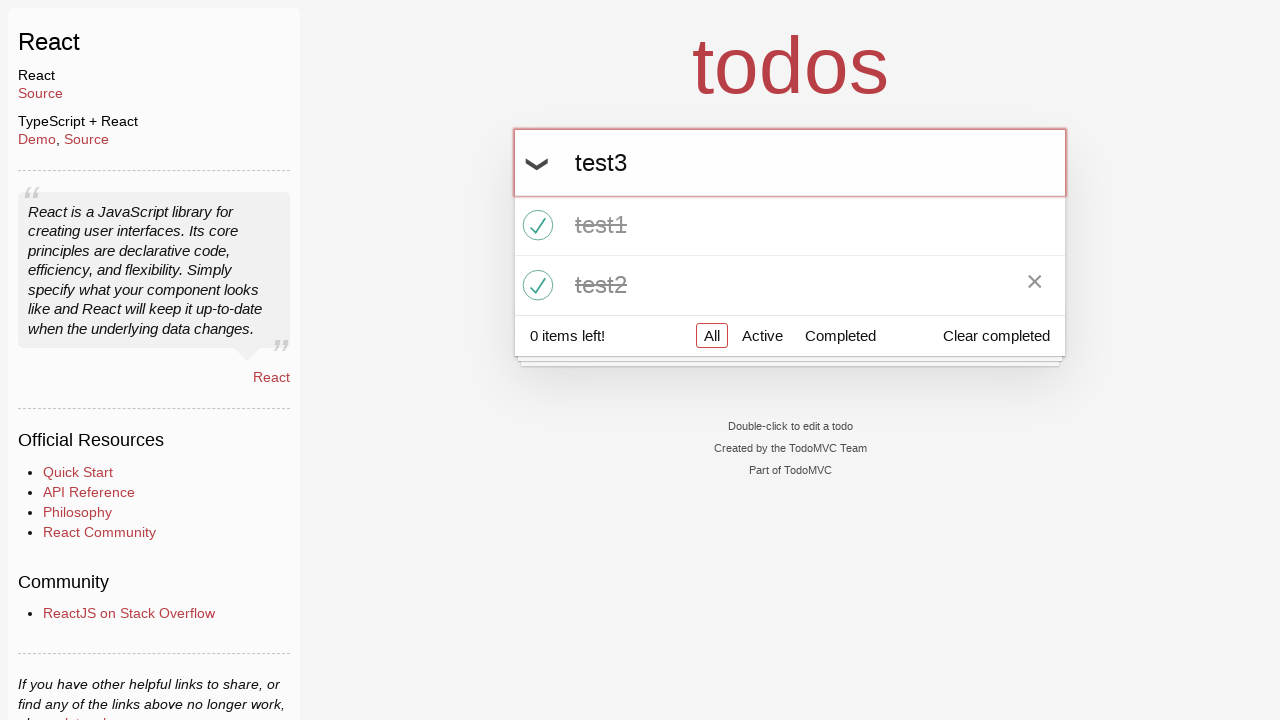

Pressed Enter to add third todo item
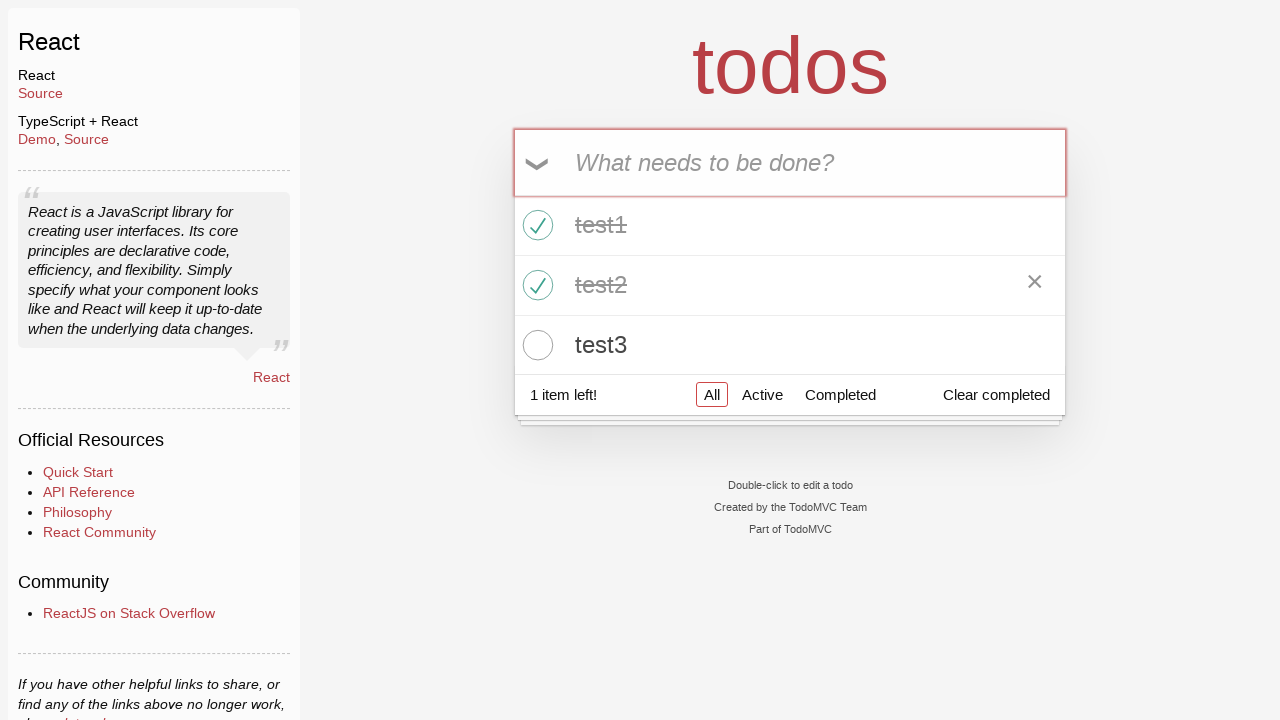

Filled new todo input with 'test4' on .new-todo
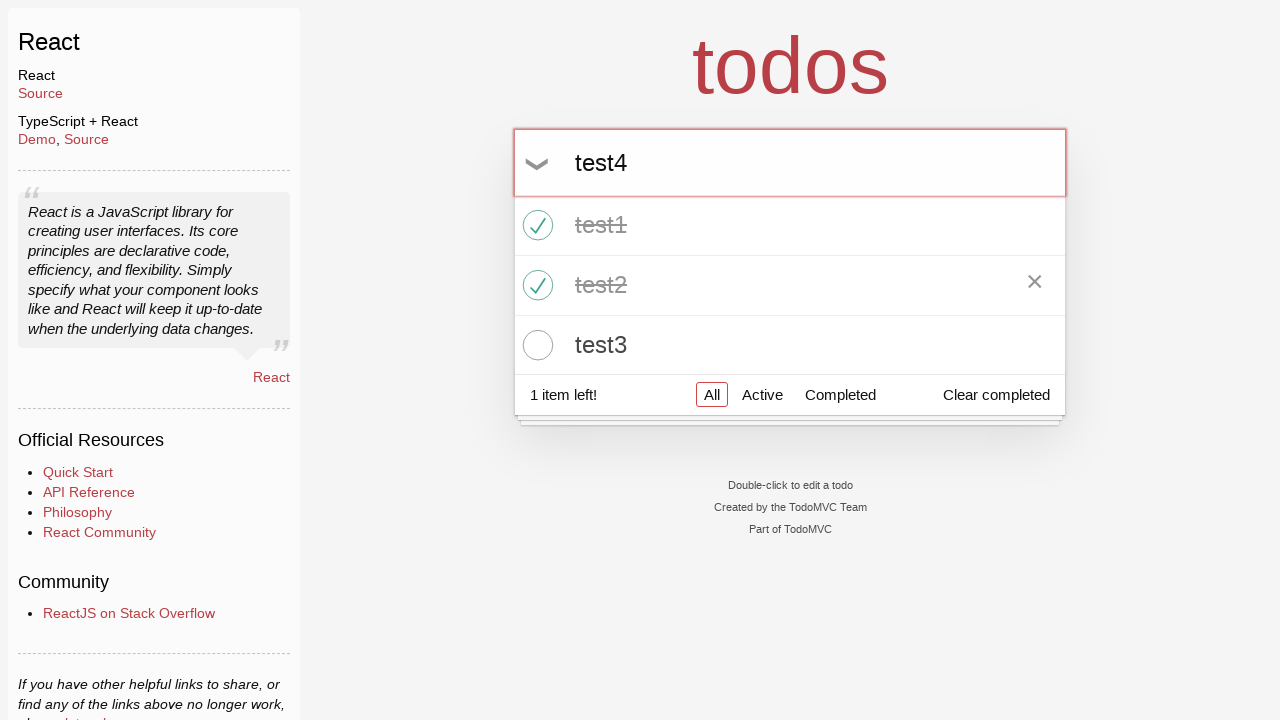

Pressed Enter to add fourth todo item
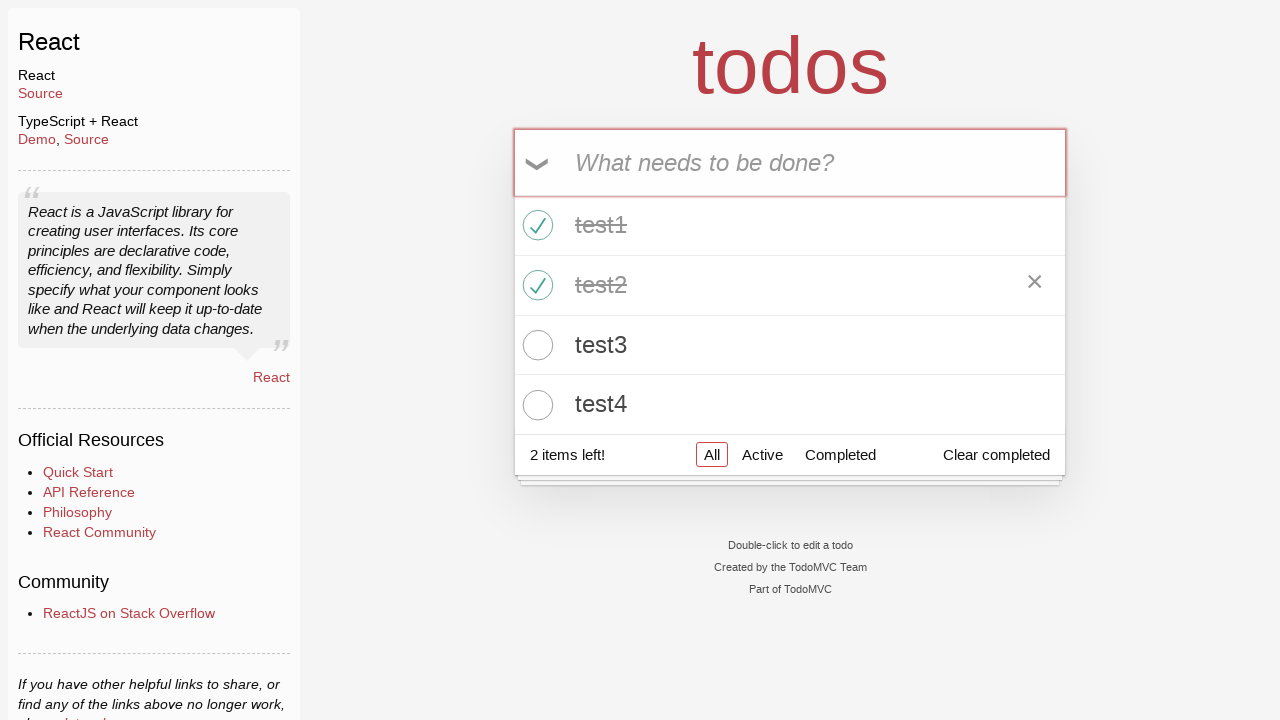

Clicked 'Completed' filter button at (840, 455) on text=Completed
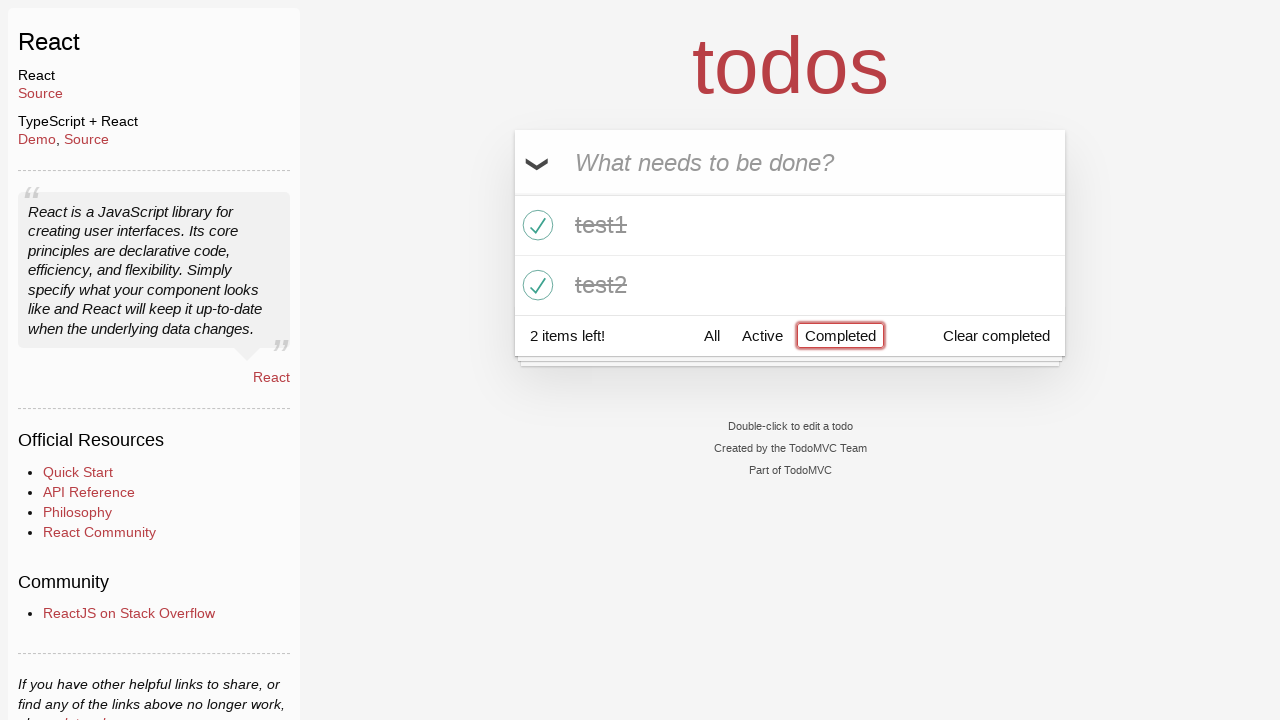

Verified completed items are displayed in the todo list
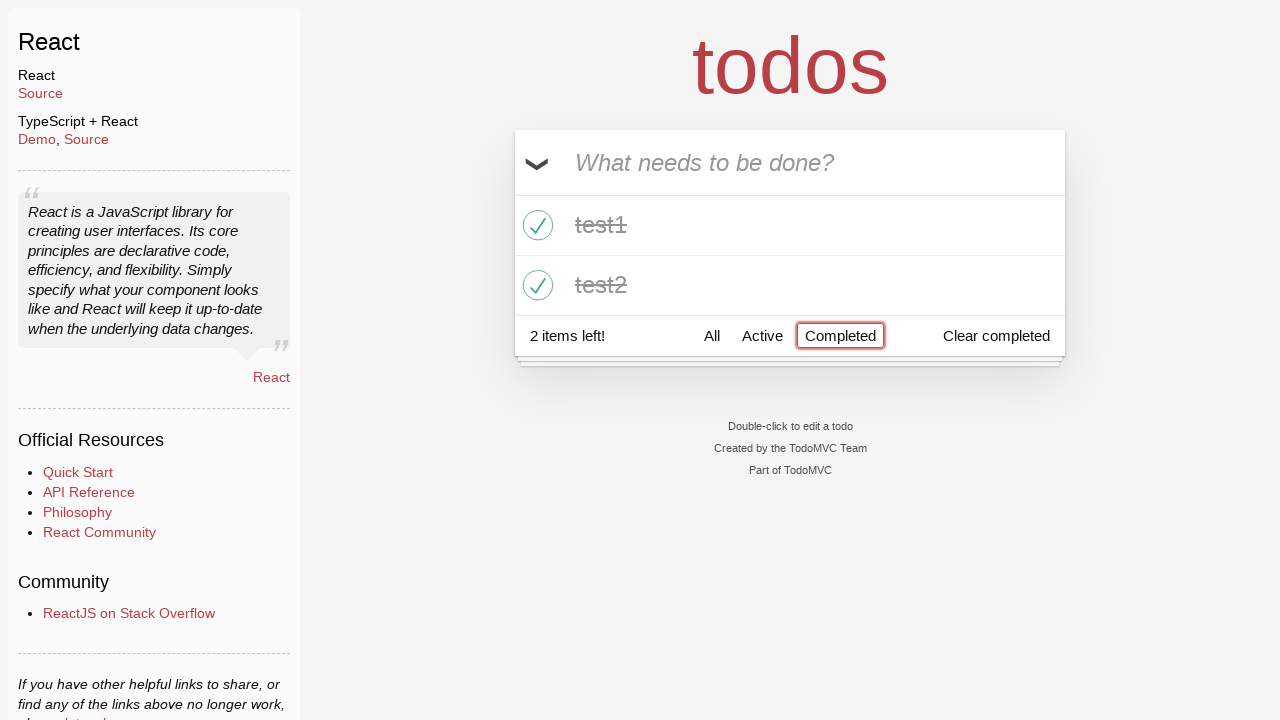

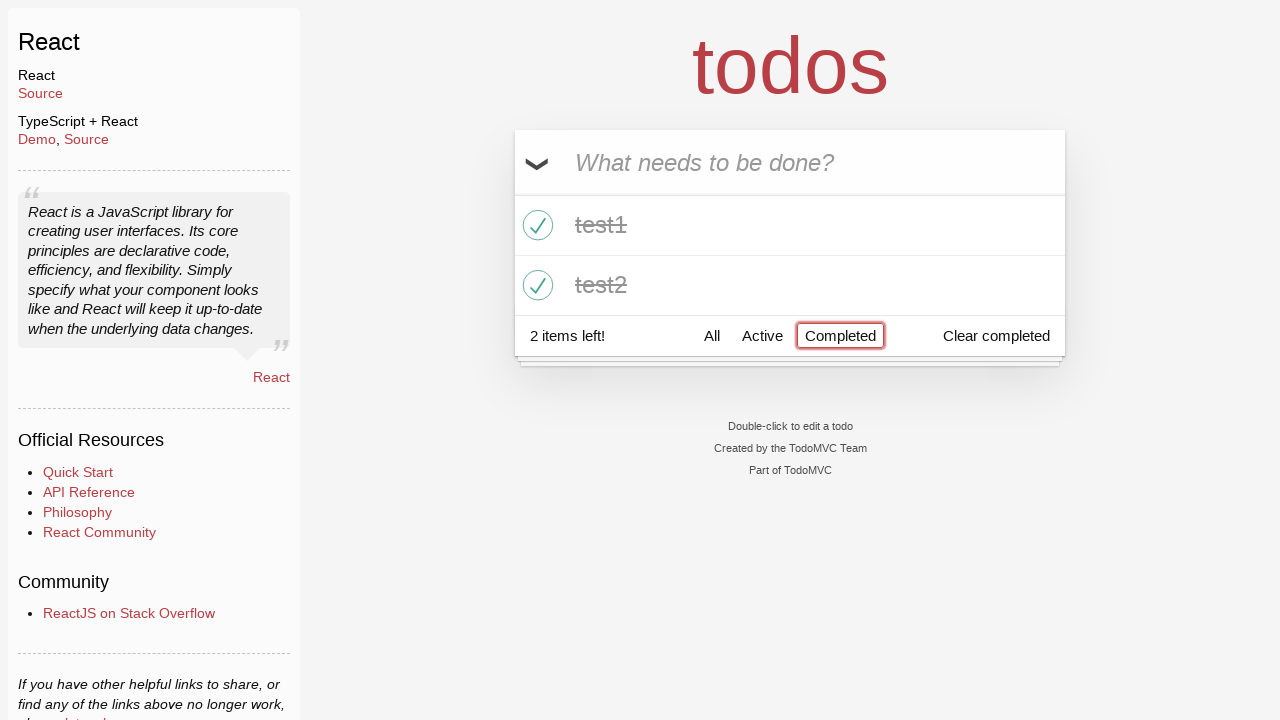